Tests that submitting the login form with empty username and password fields shows the appropriate error message "Epic sadface: Username is required"

Starting URL: https://www.saucedemo.com/

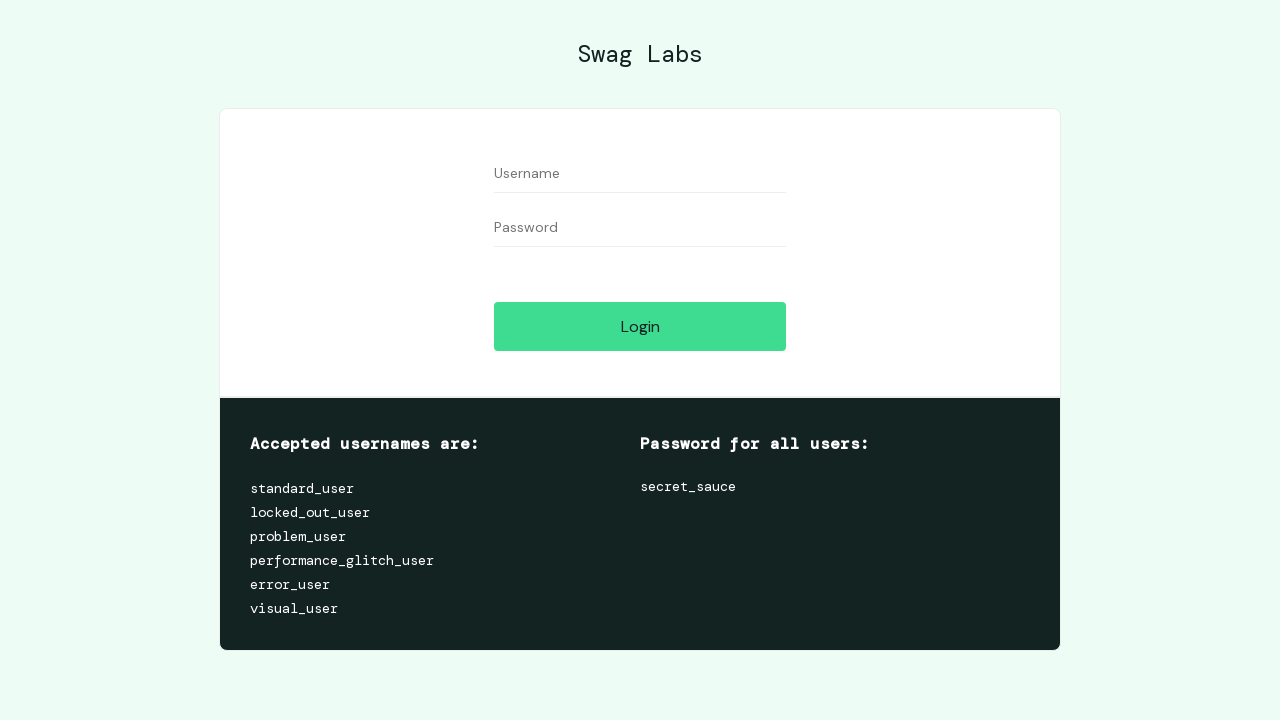

Left username field empty on #user-name
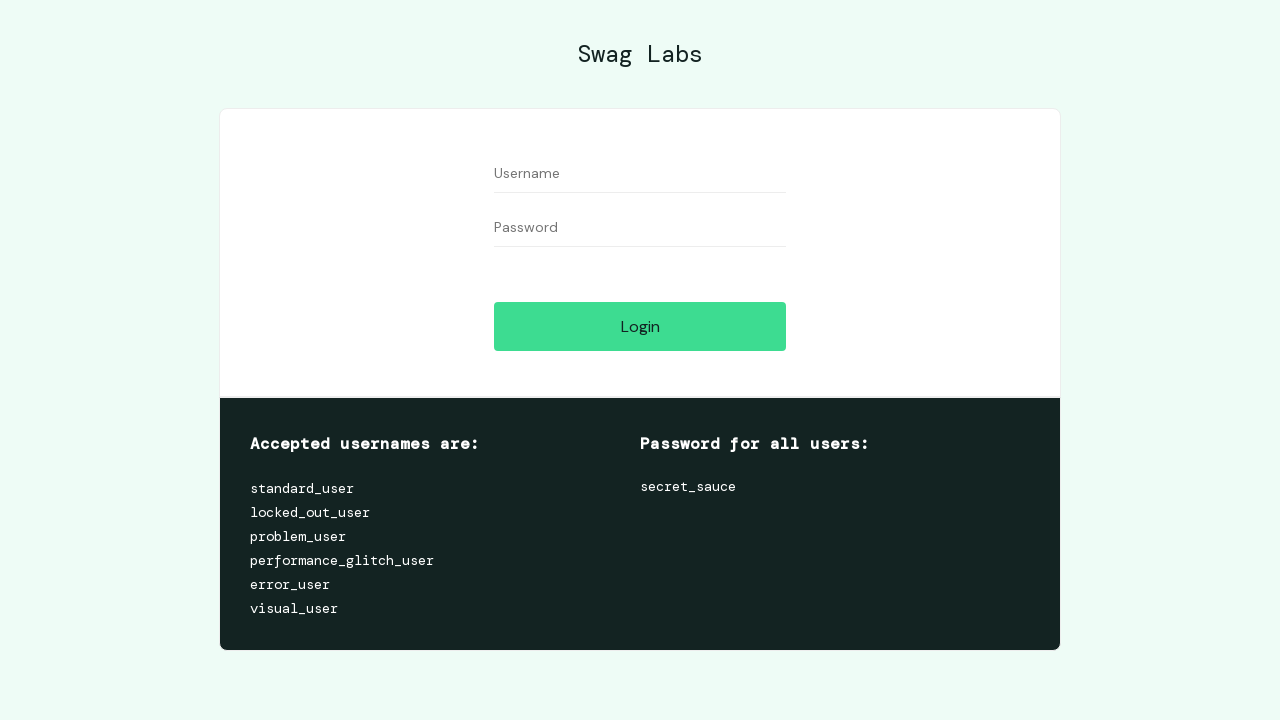

Left password field empty on #password
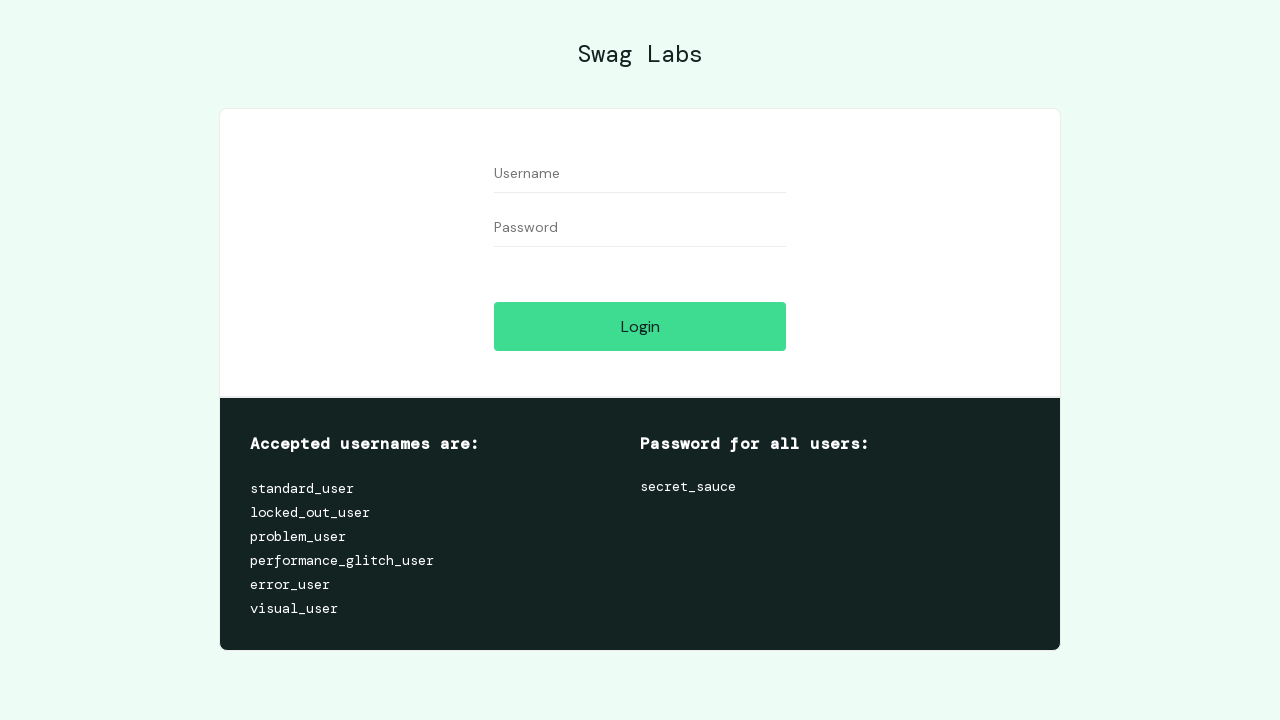

Clicked login button with empty credentials at (640, 326) on #login-button
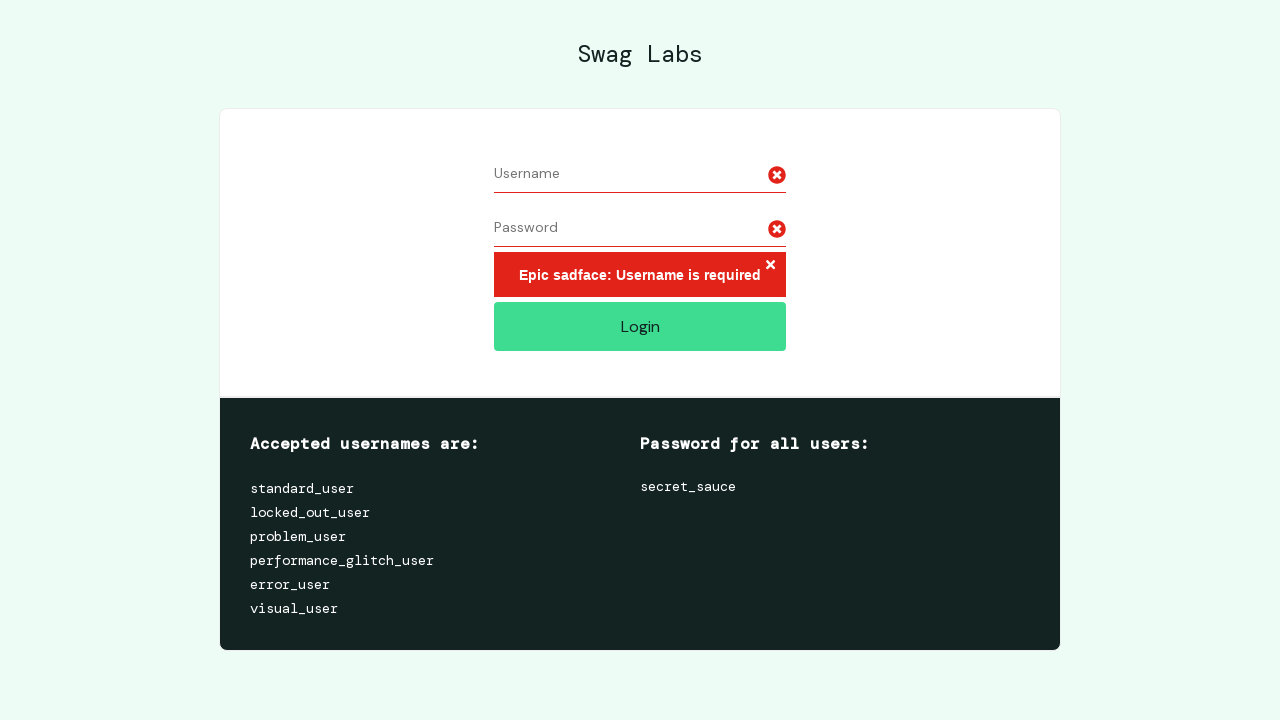

Error message appeared: 'Epic sadface: Username is required'
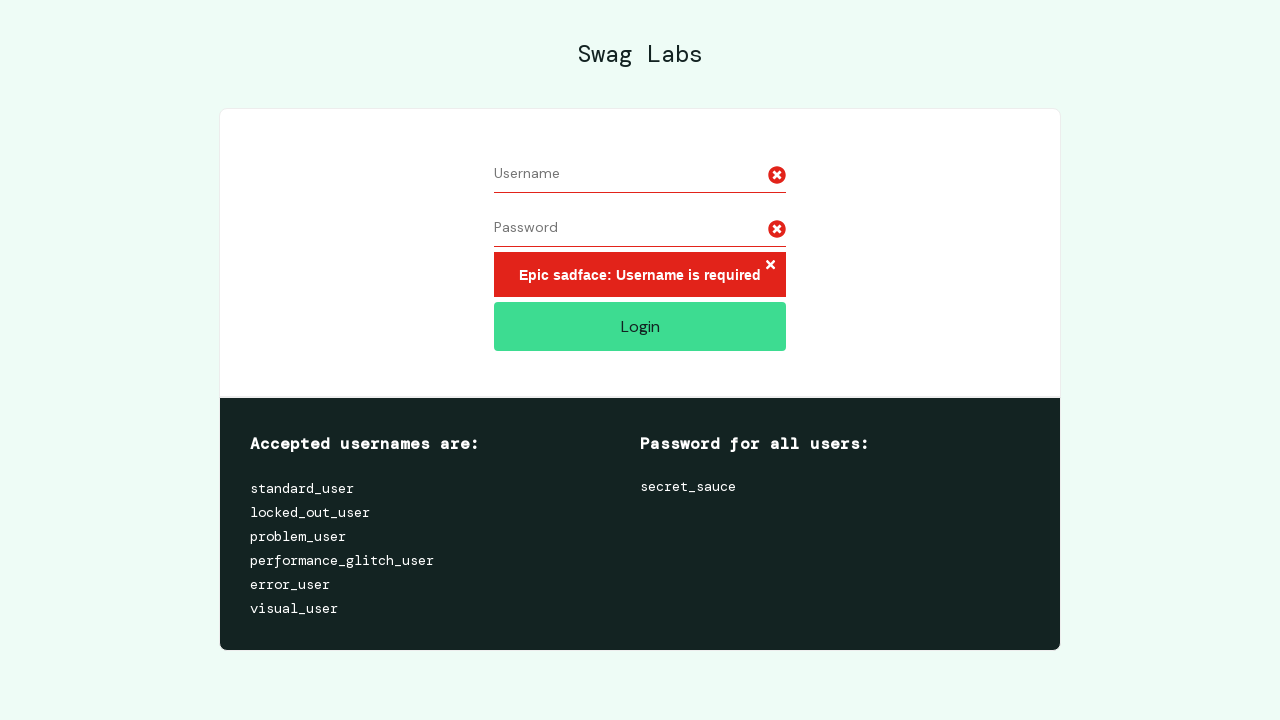

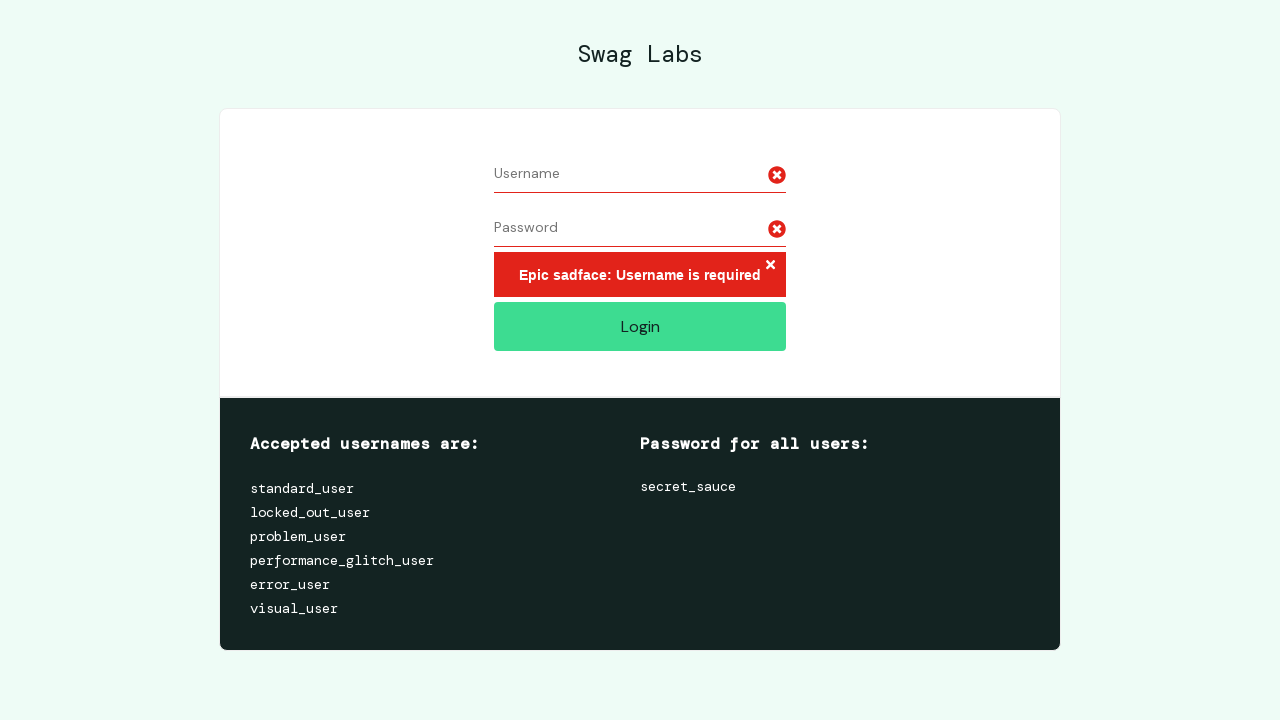